Automates the registration form by filling in personal details, selecting newsletter preference, agreeing to terms, and submitting the form

Starting URL: https://ecommerce-playground.lambdatest.io/index.php?route=account/register

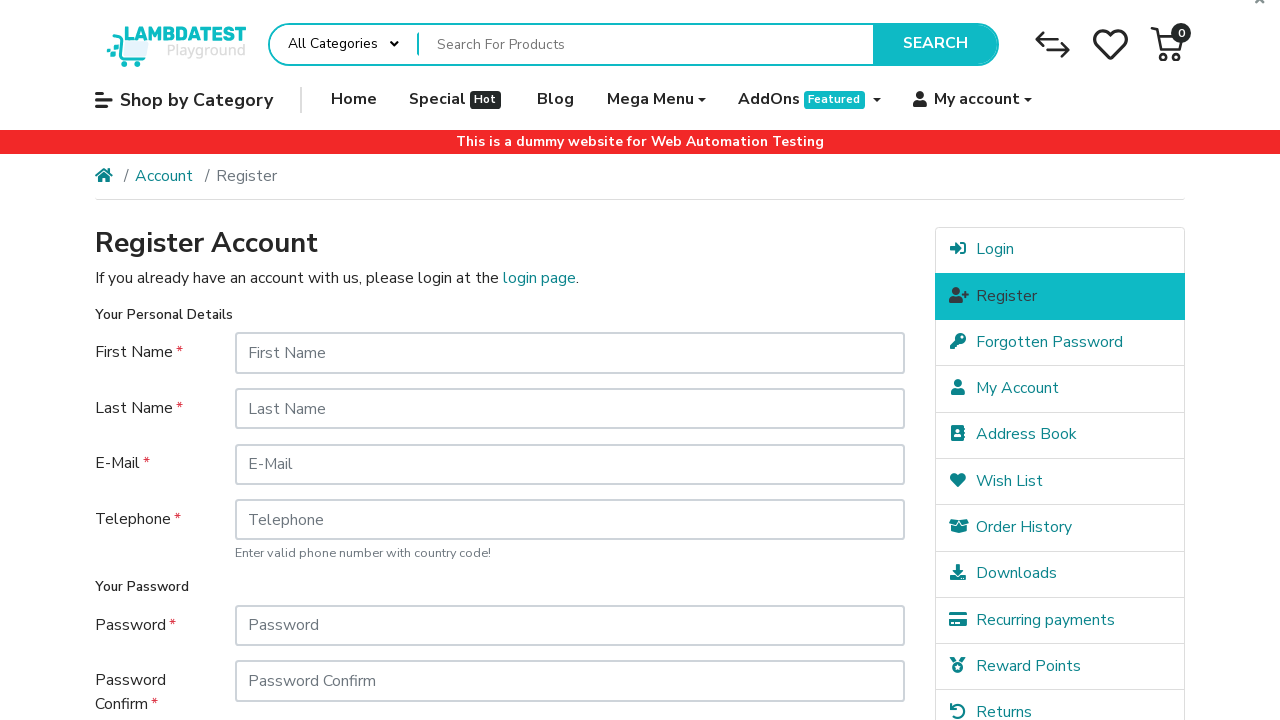

Filled first name field with 'Binam' on input#input-firstname
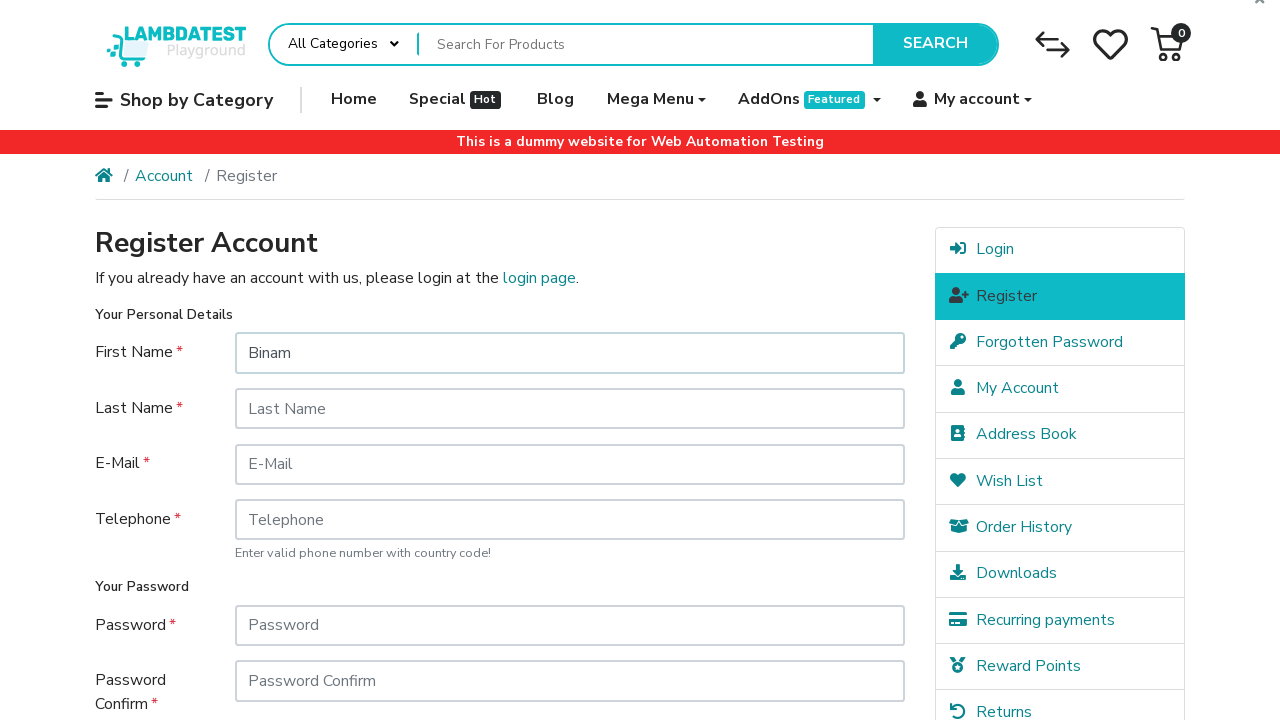

Filled last name field with 'Paudel' on input#input-lastname
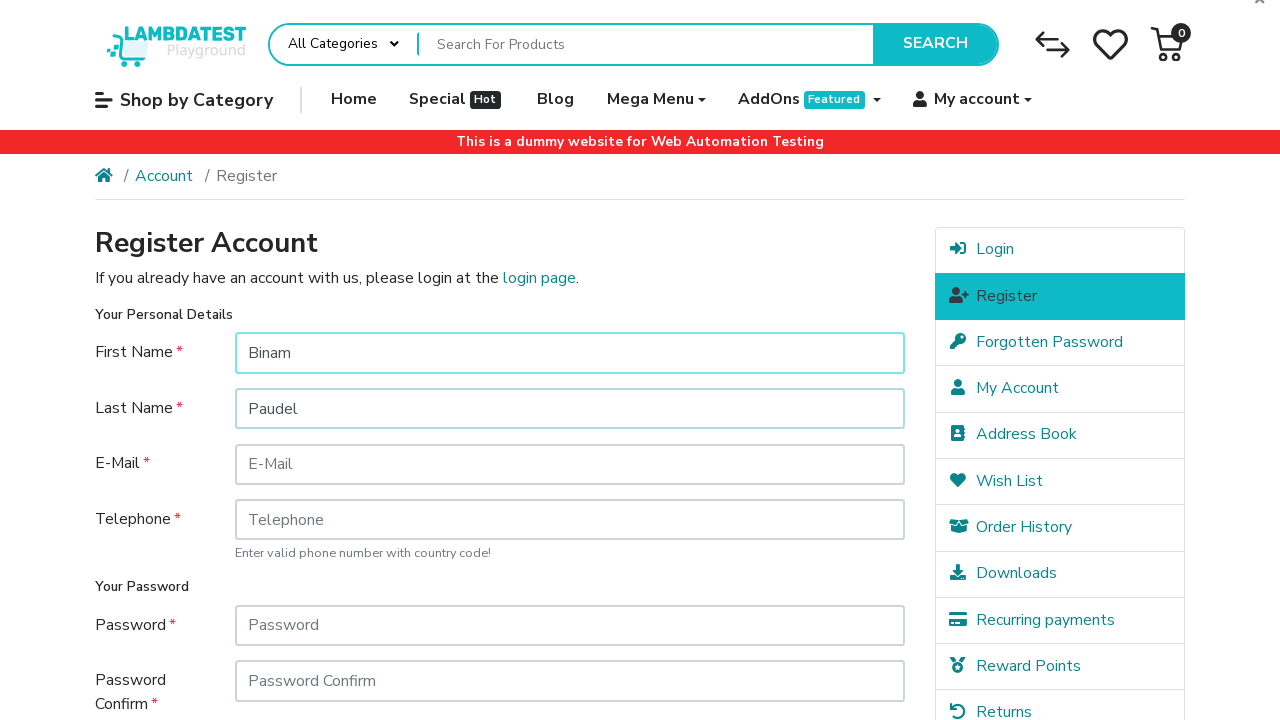

Filled email field with 'binam.test@example.com' on [id='input-email']
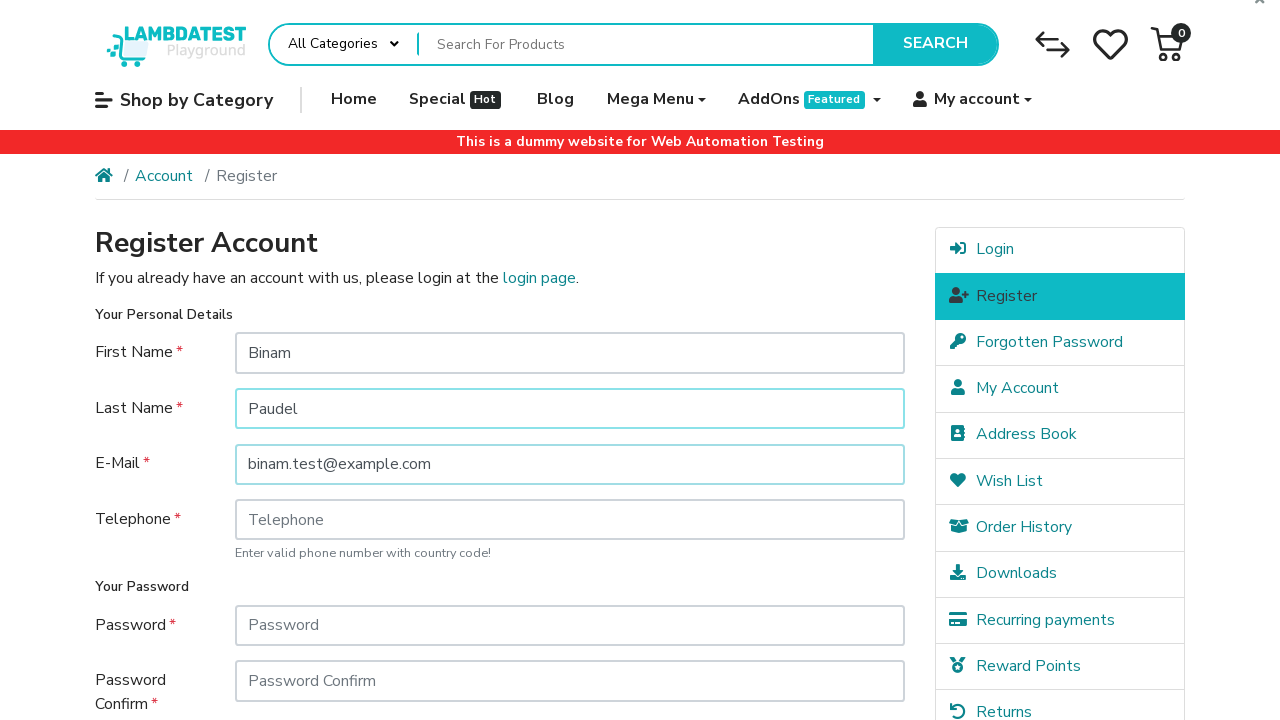

Filled telephone field with '4023402116' on [id='input-telephone']
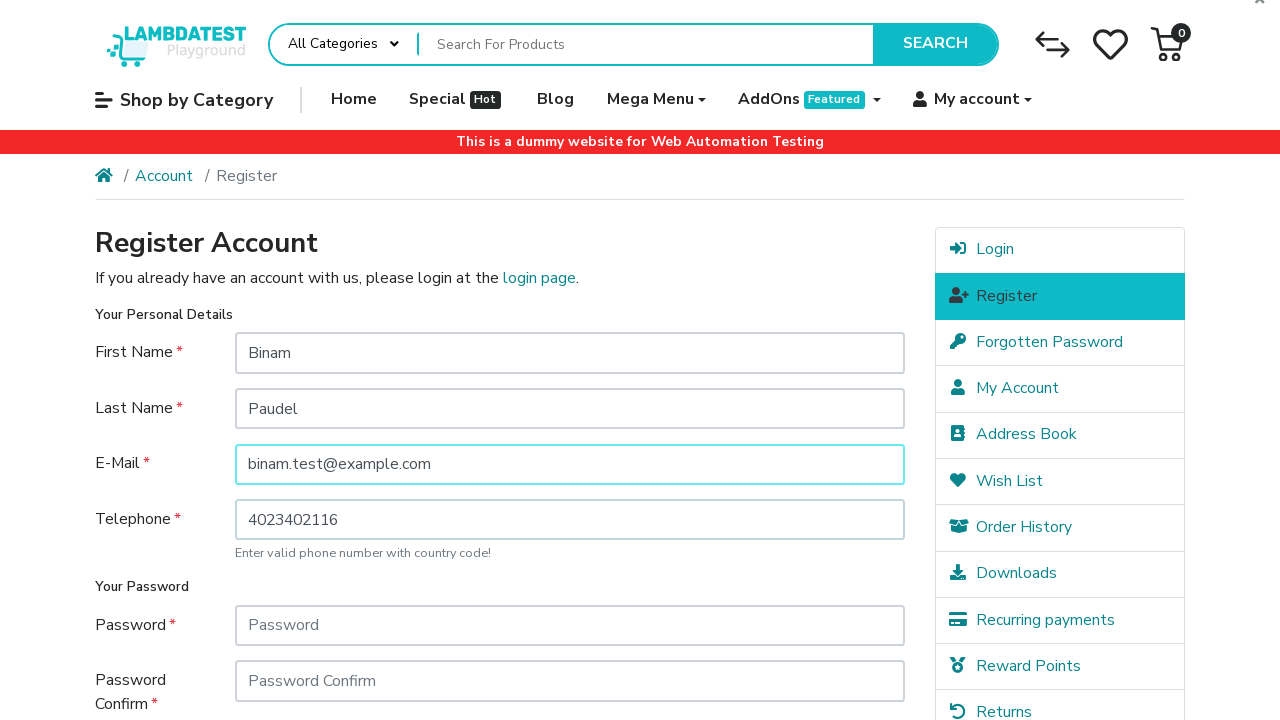

Filled password field with 'TestPass123' on [id='input-password']
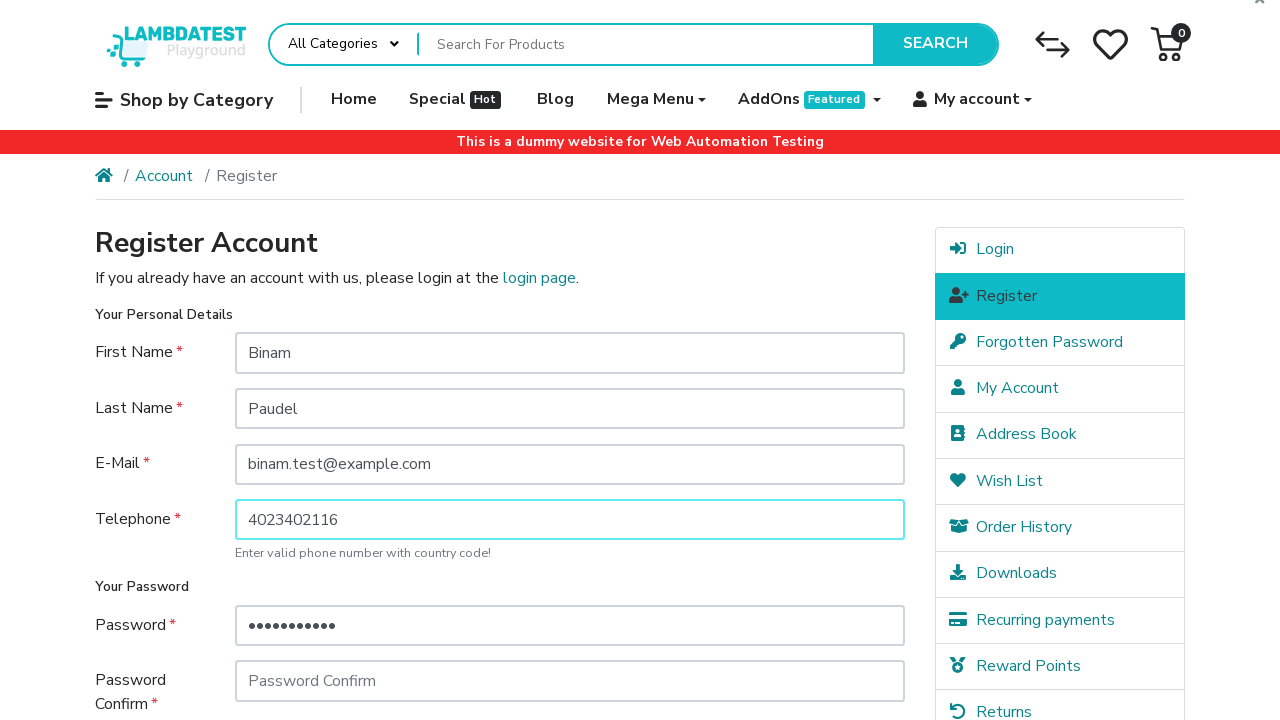

Filled password confirmation field with 'TestPass123' on [id='input-confirm']
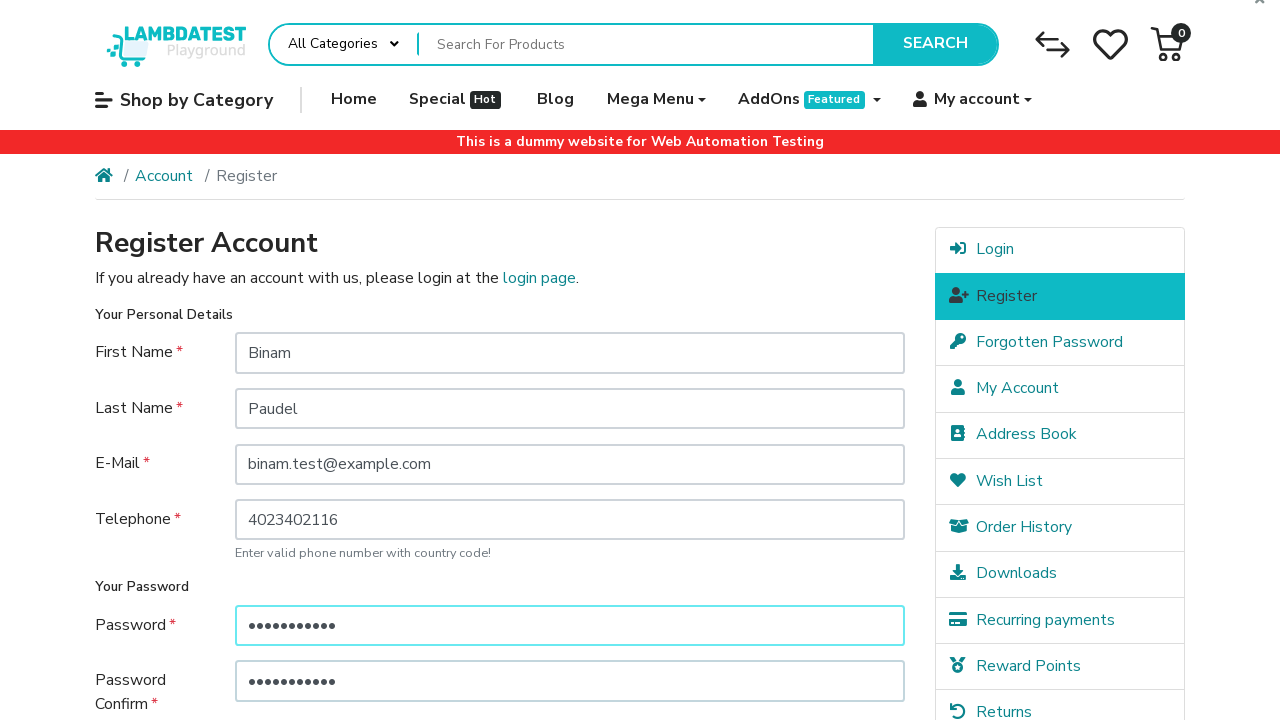

Selected 'No' for newsletter subscription preference at (347, 514) on [for='input-newsletter-no']
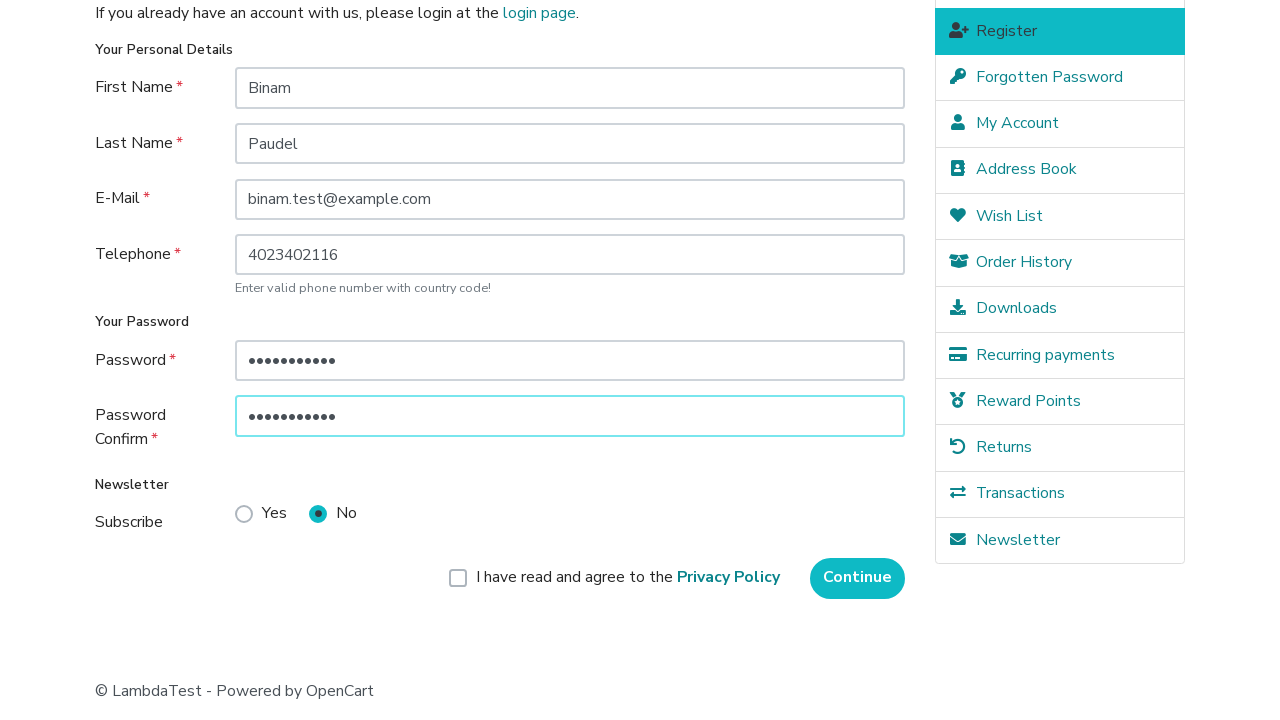

Checked the agree to terms and conditions checkbox at (628, 578) on [for='input-agree']
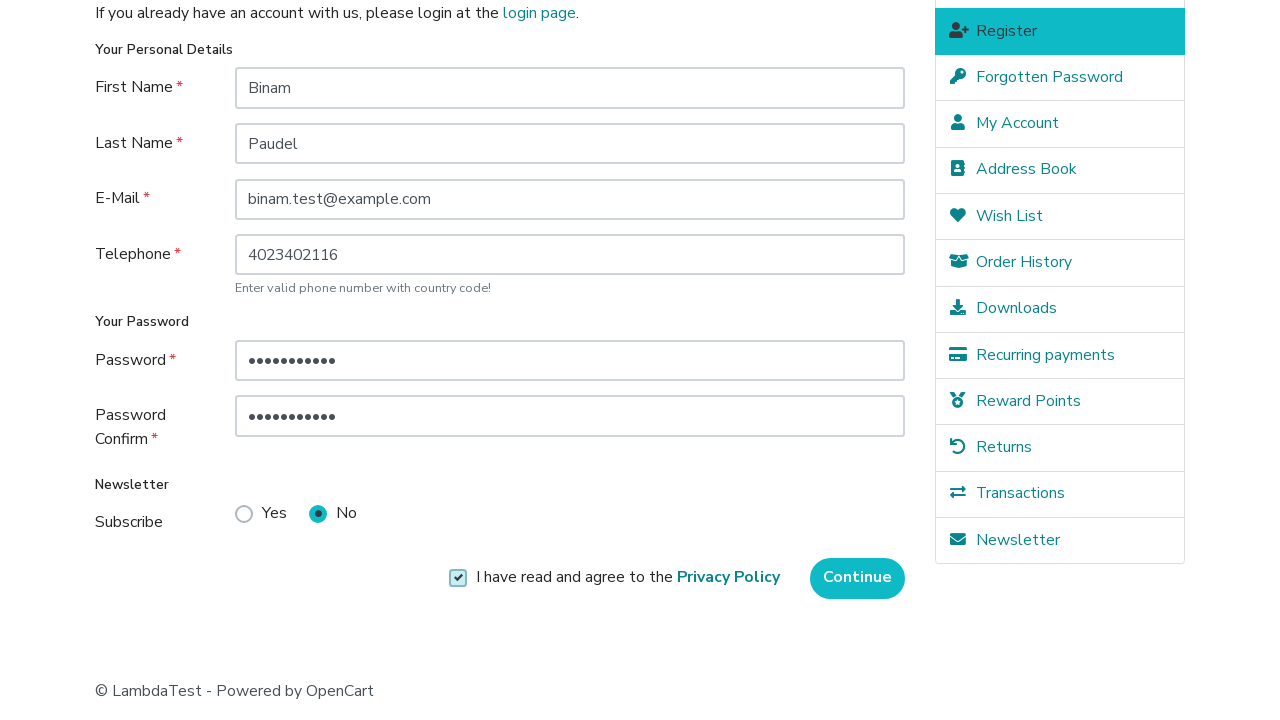

Clicked Continue button to submit registration form at (858, 578) on [value='Continue']
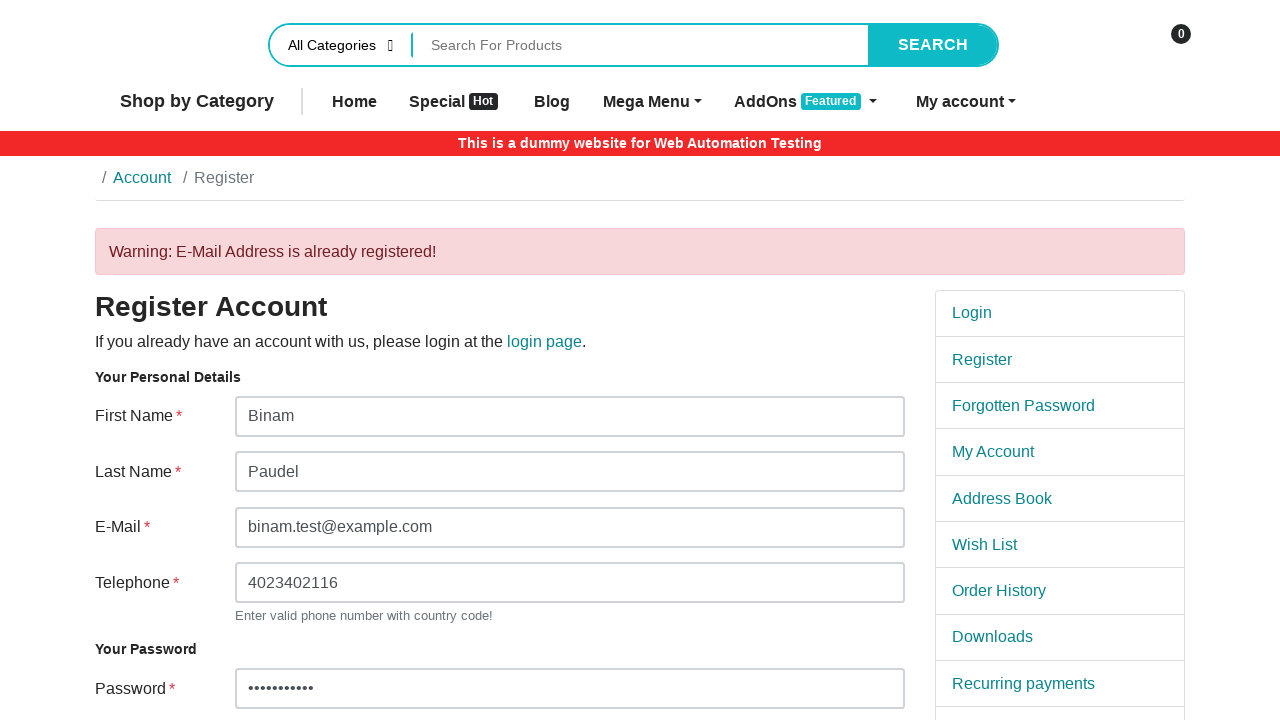

Waited 2 seconds for registration processing to complete
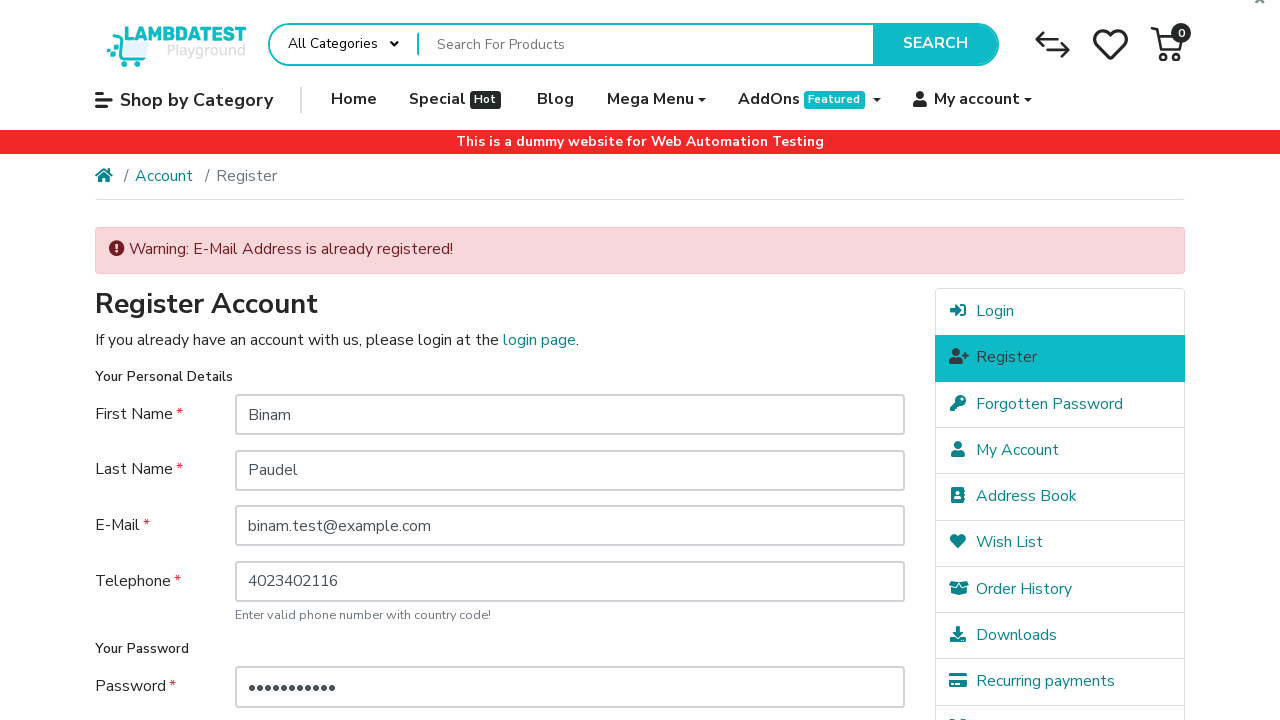

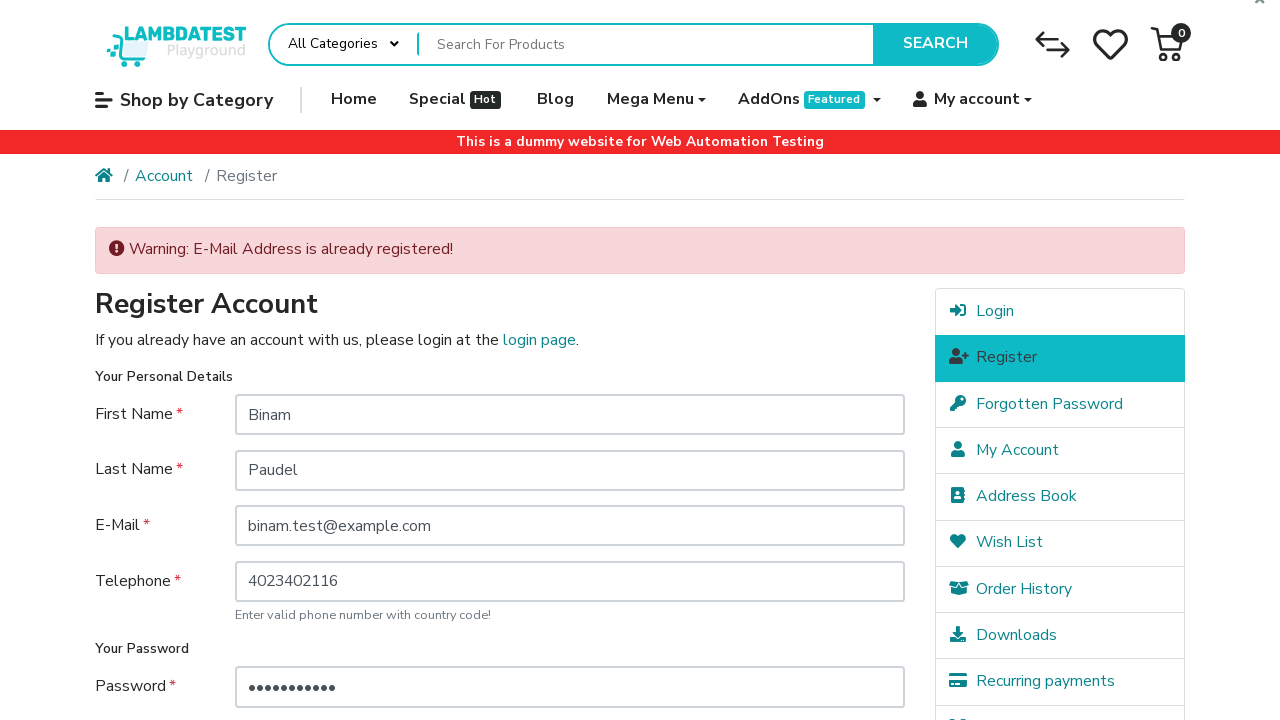